Tests dialog event handling by accepting and dismissing JavaScript confirmation dialogs triggered by clicking a confirm button

Starting URL: https://rahulshettyacademy.com/AutomationPractice/

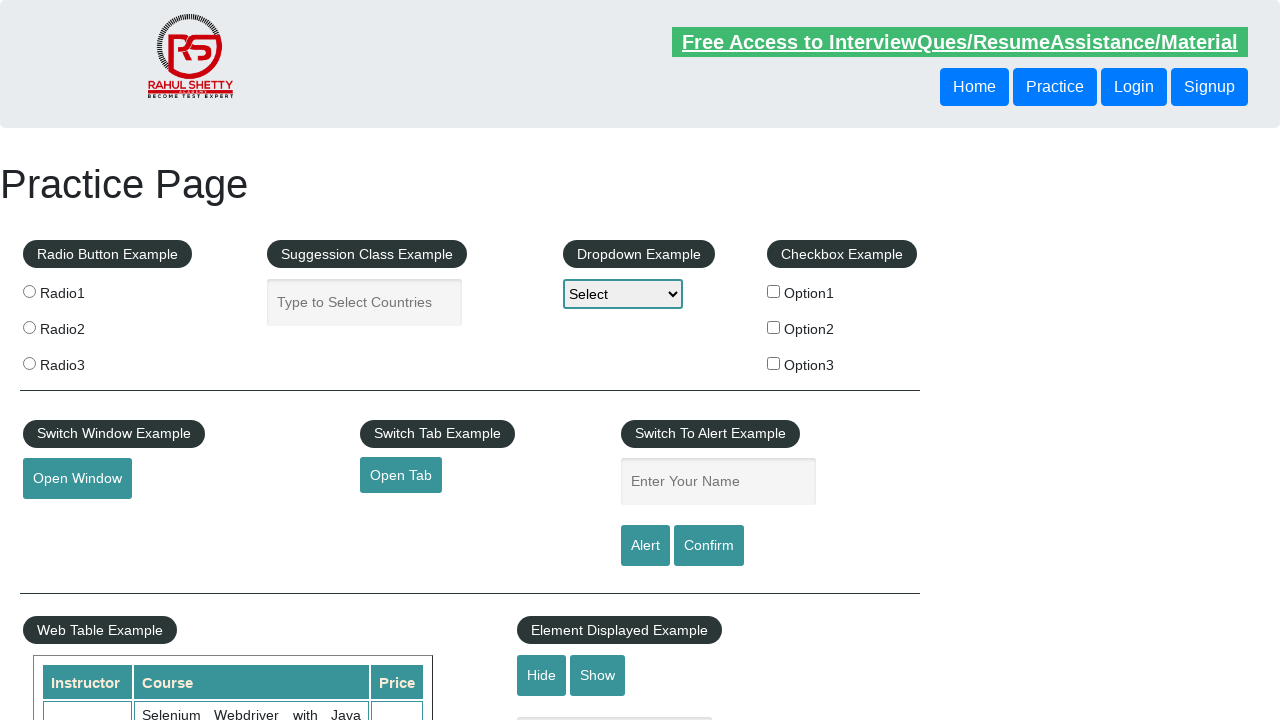

Set up dialog handler to accept the first dialog
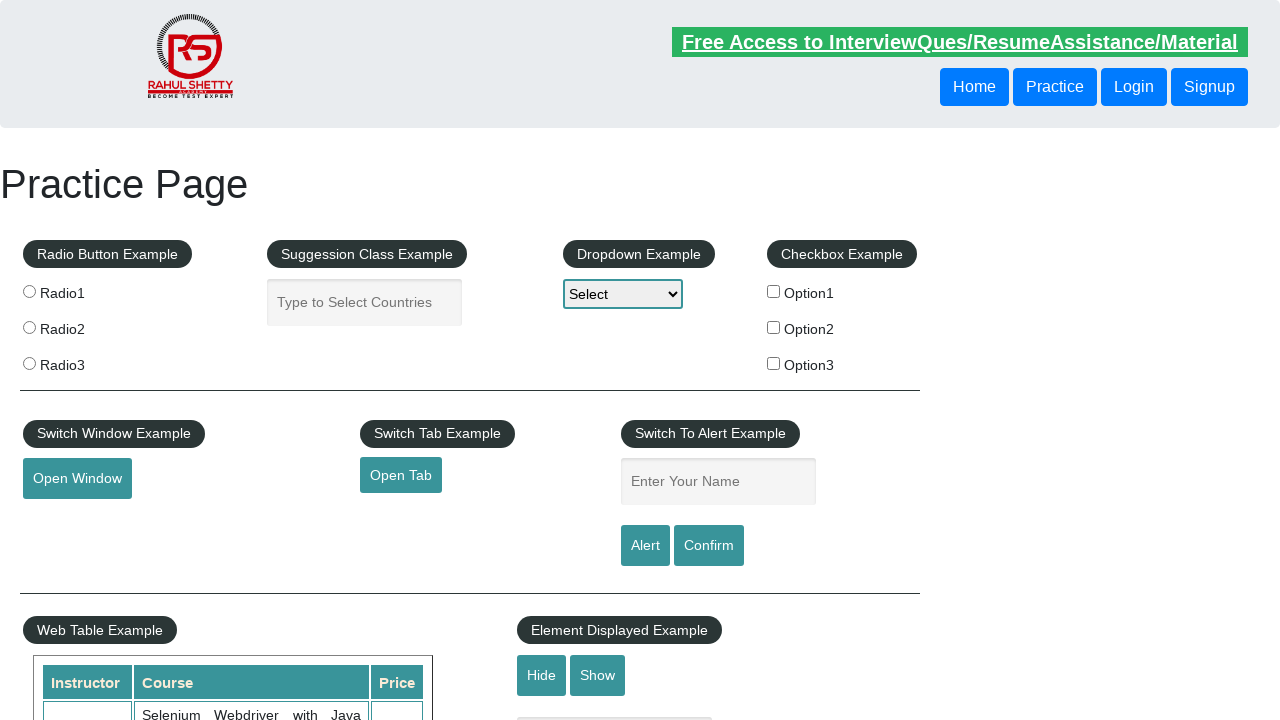

Clicked confirm button to trigger first dialog at (709, 546) on #confirmbtn
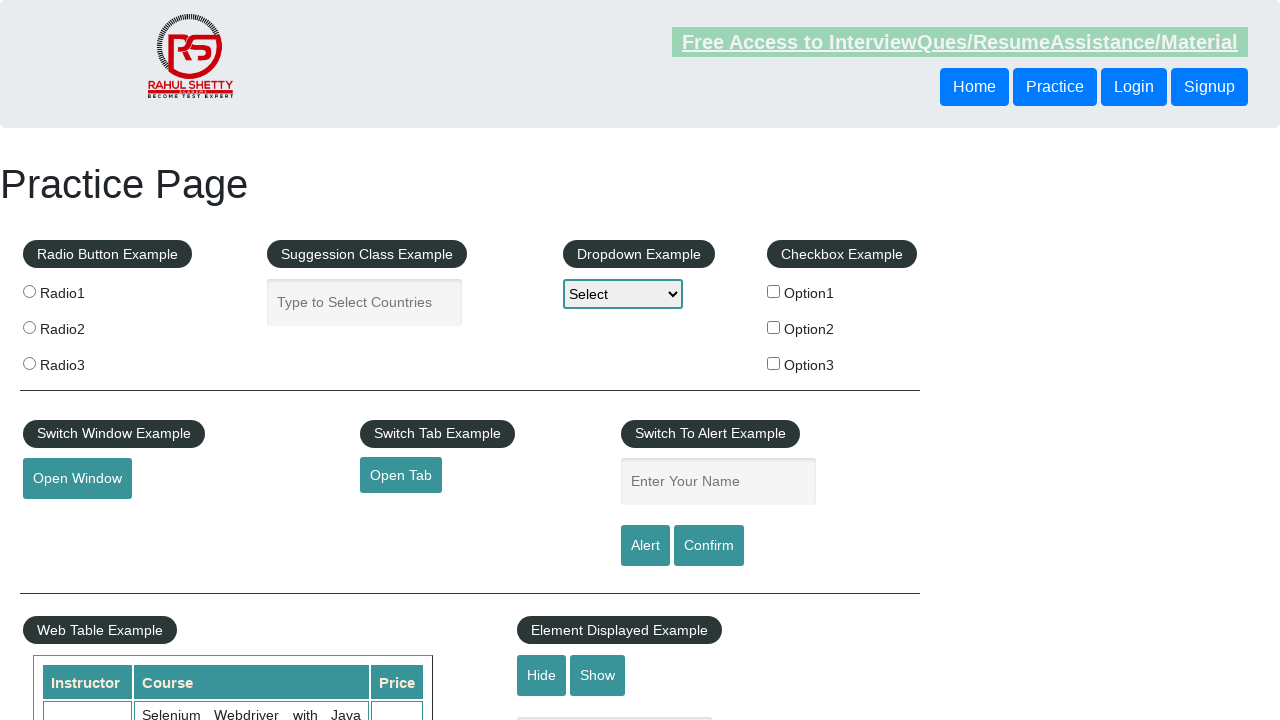

Navigated to AutomationPractice page for second dialog test
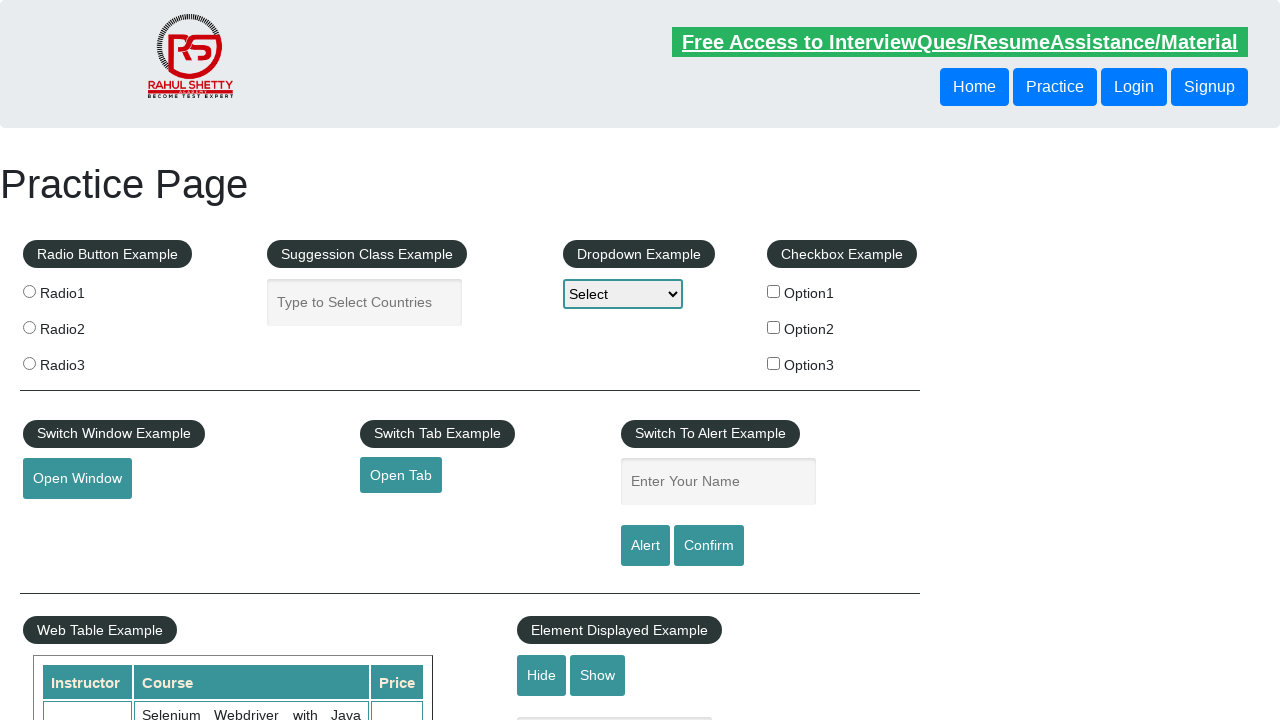

Set up dialog handler to dismiss dialogs
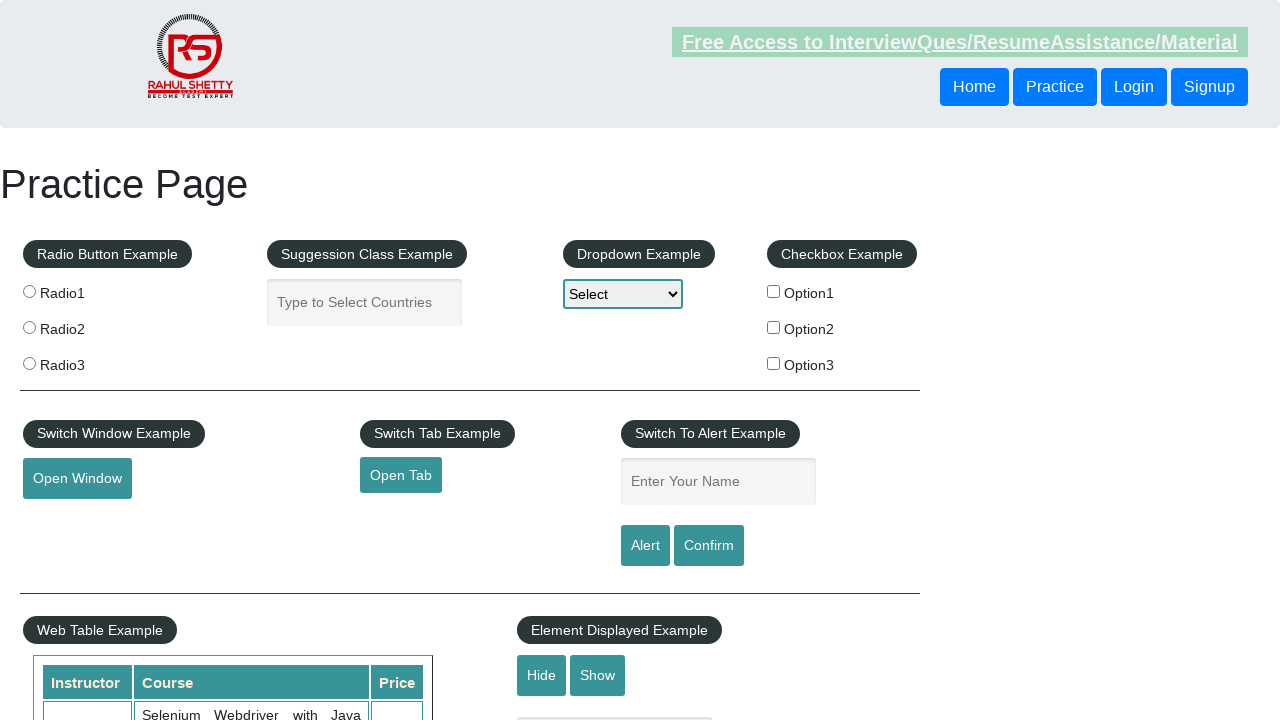

Clicked confirm button to trigger second dialog for dismissal at (709, 546) on #confirmbtn
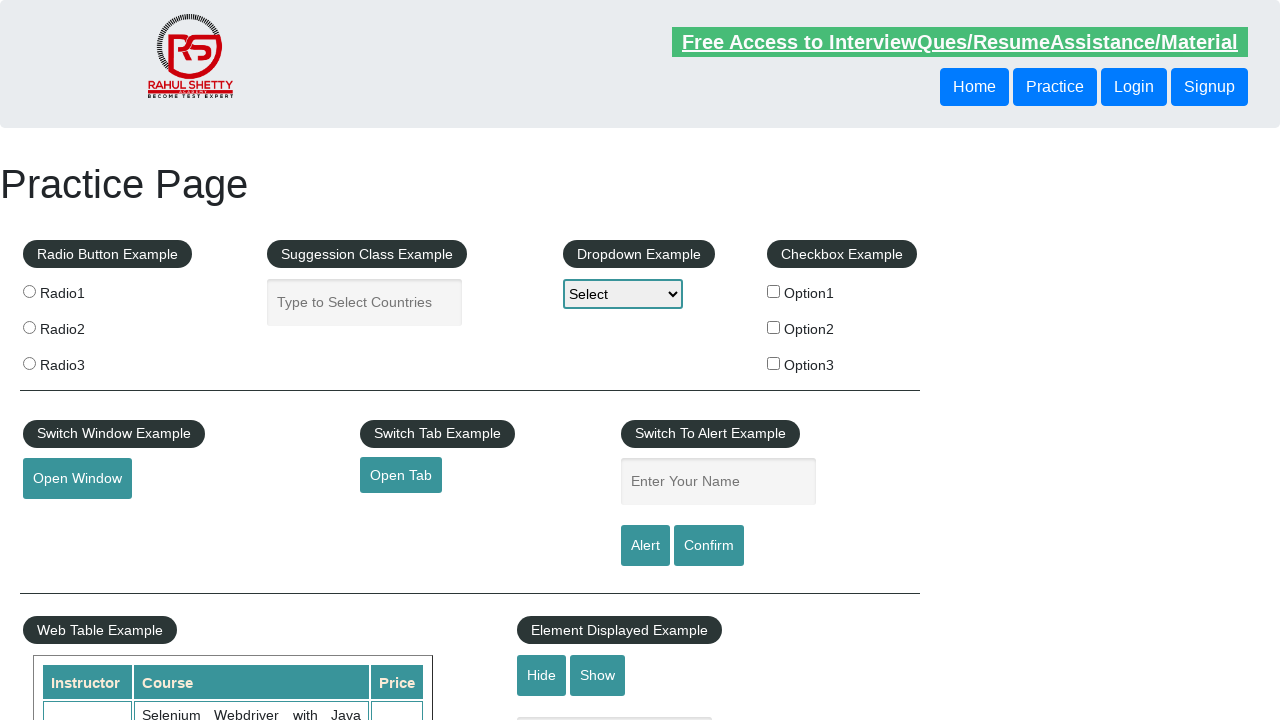

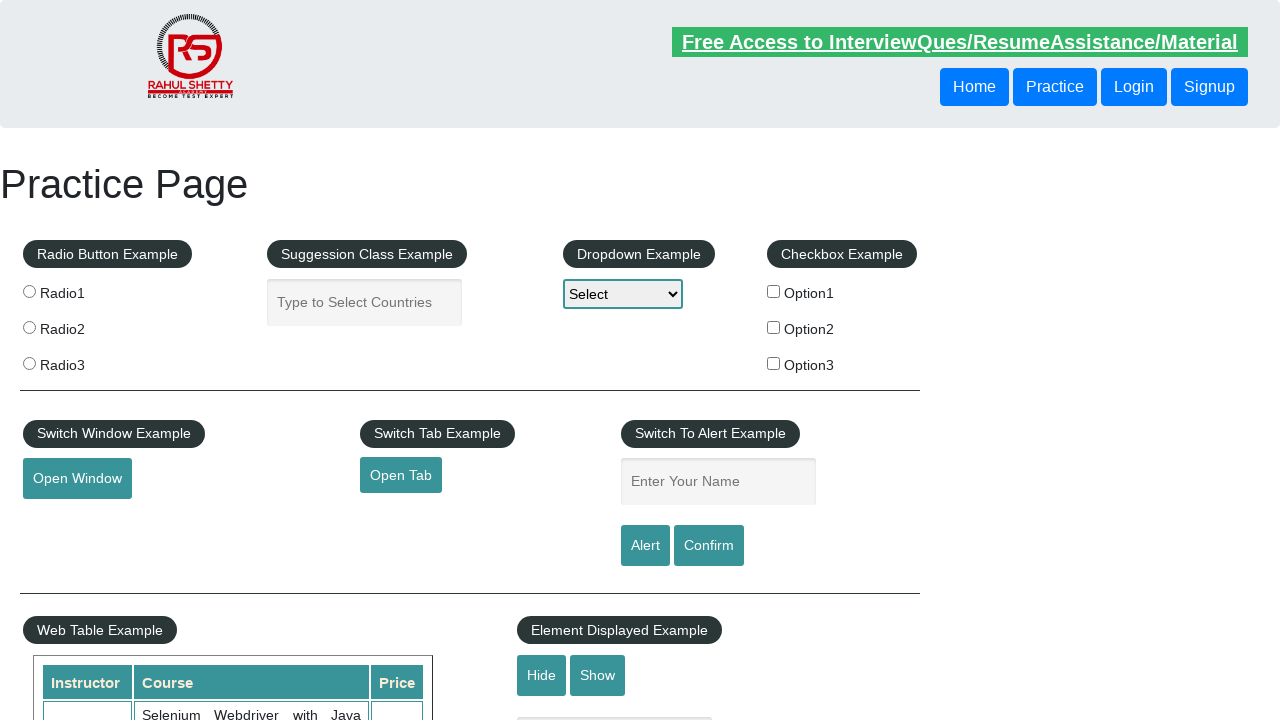